Verifies that the OrangeHRM logo is displayed on the login page

Starting URL: https://opensource-demo.orangehrmlive.com/

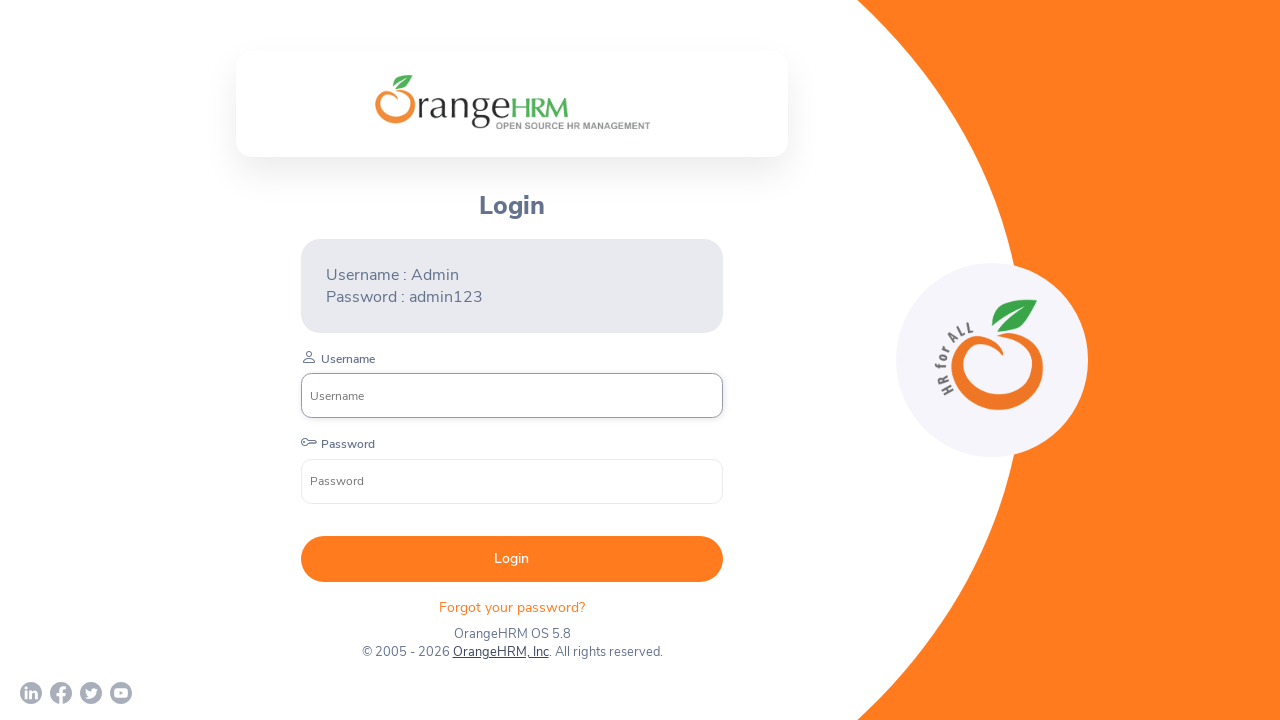

Waited for OrangeHRM logo to be present on login page
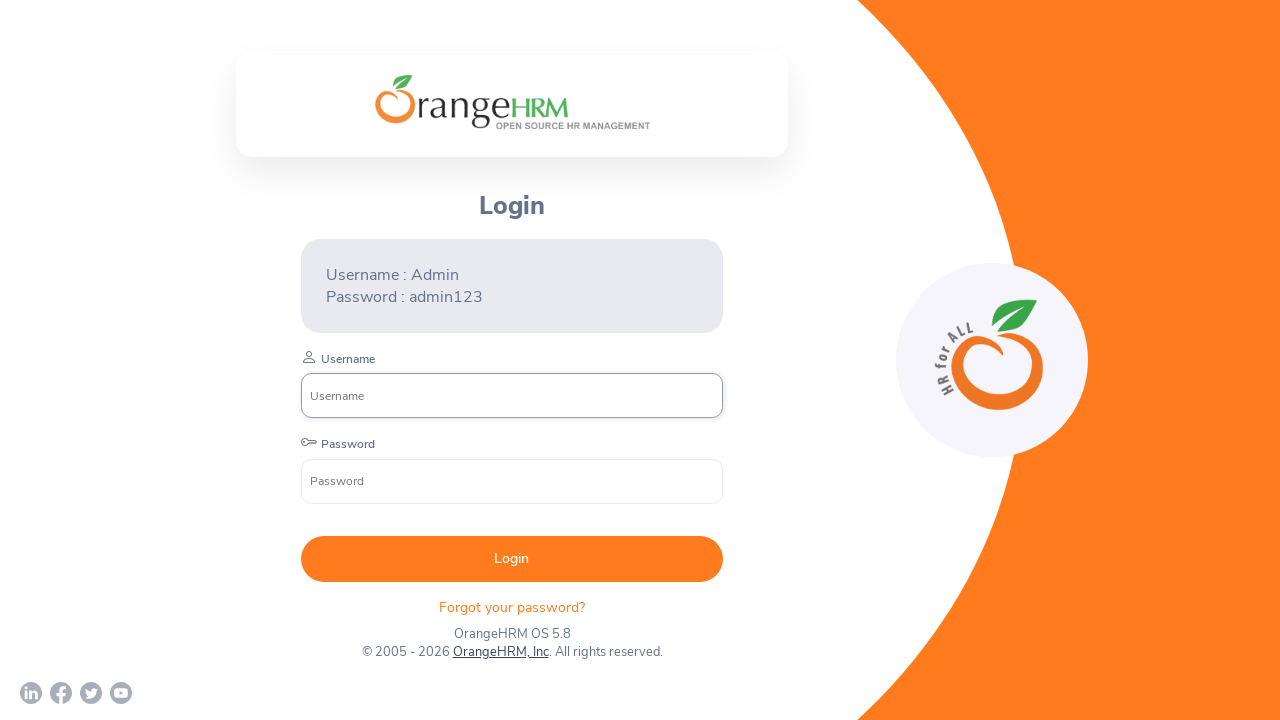

Verified that OrangeHRM logo is visible on login page
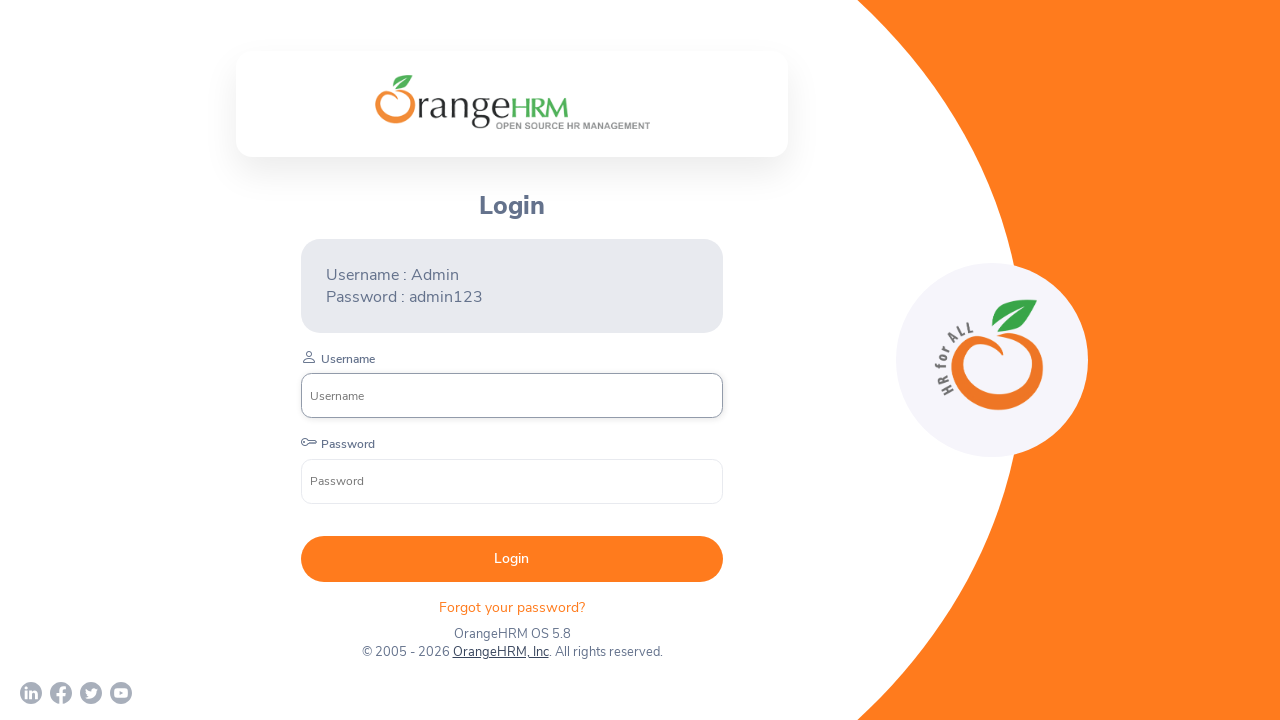

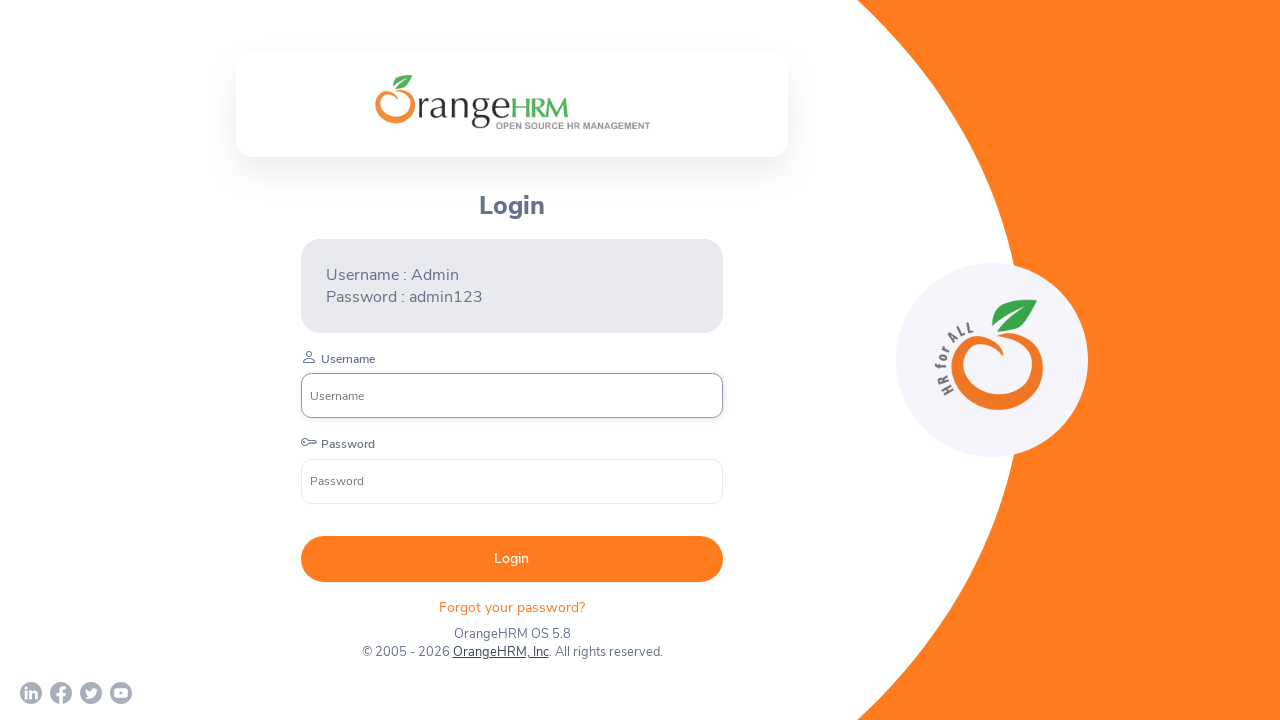